Opens the nopCommerce demo store homepage and waits for it to load

Starting URL: https://demo.nopcommerce.com/

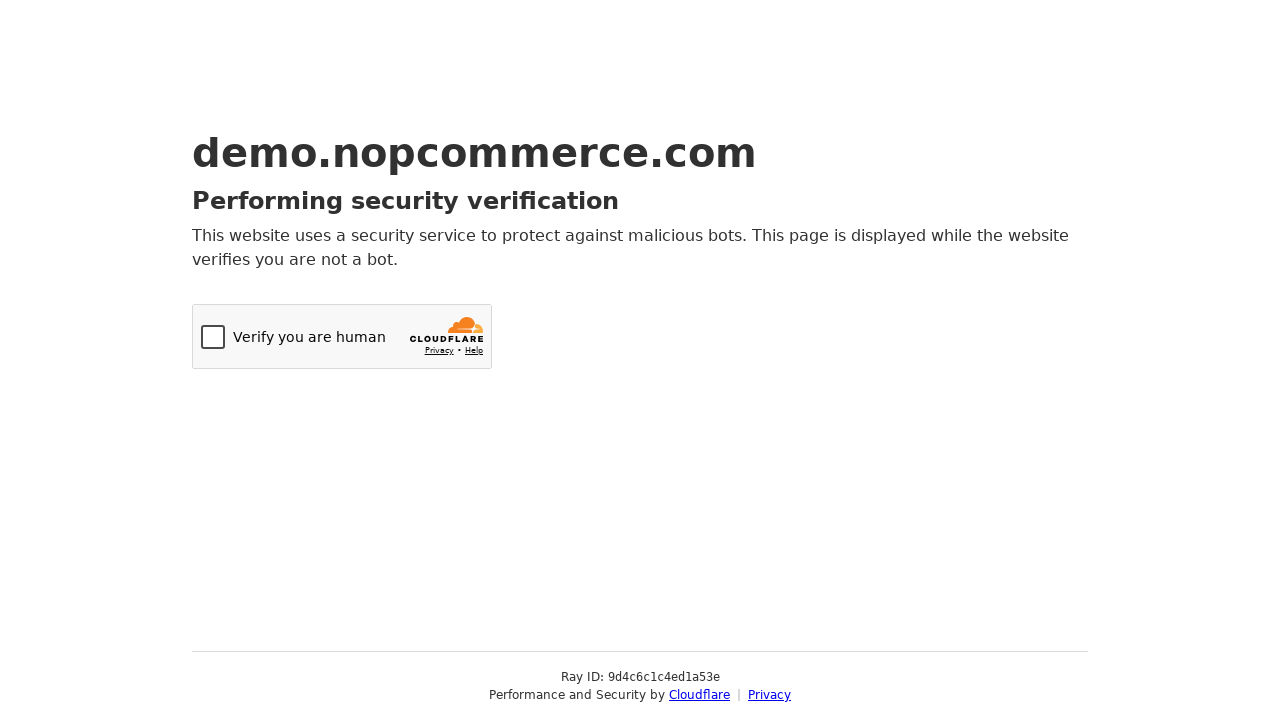

Navigated to nopCommerce demo store homepage
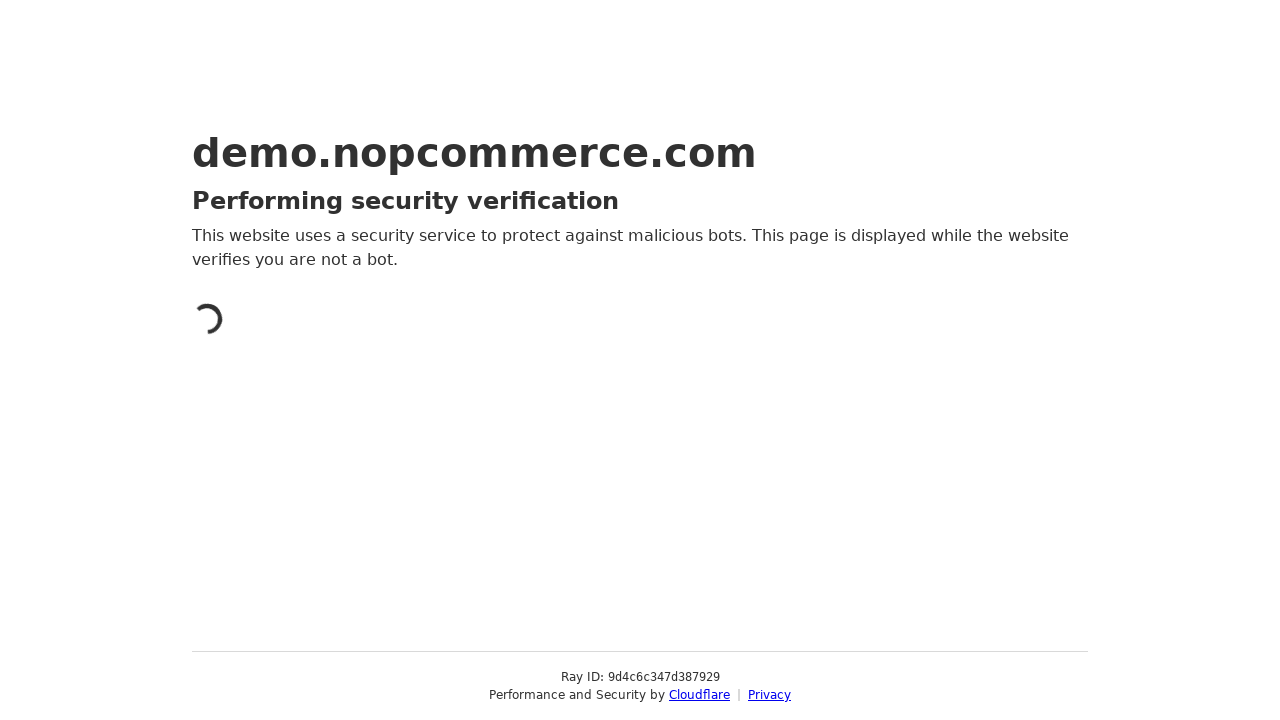

Page DOM content fully loaded
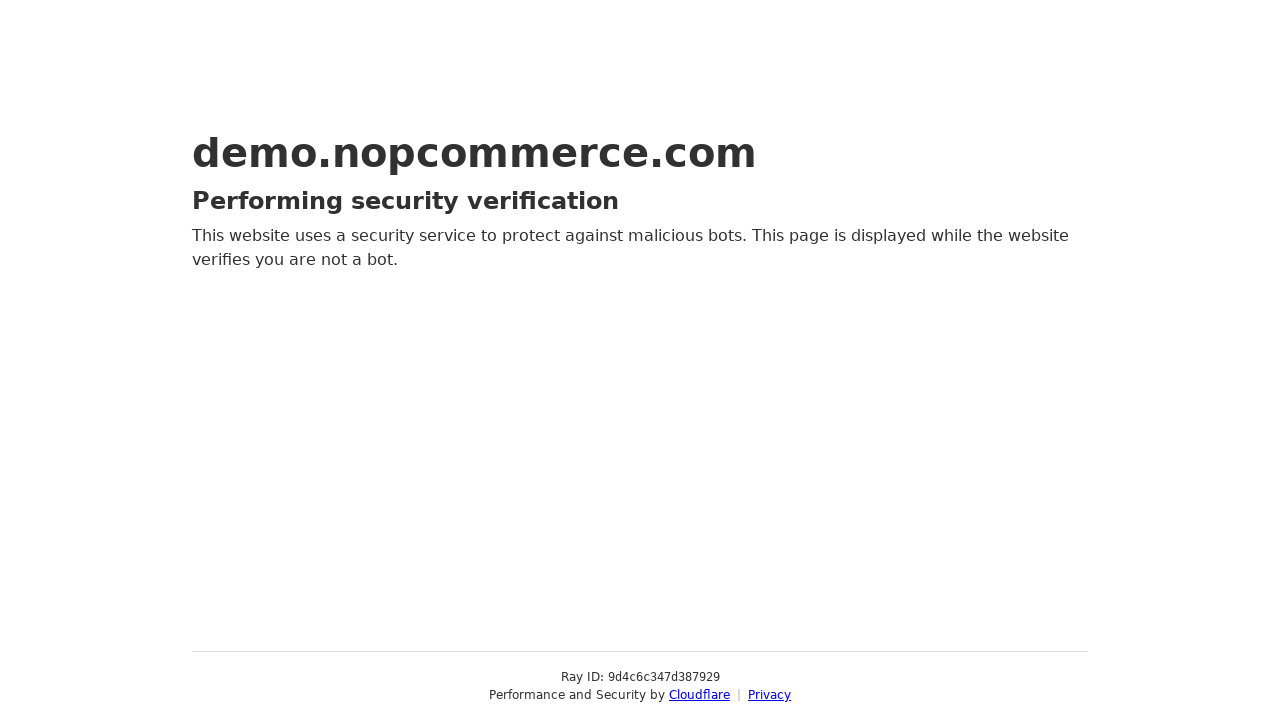

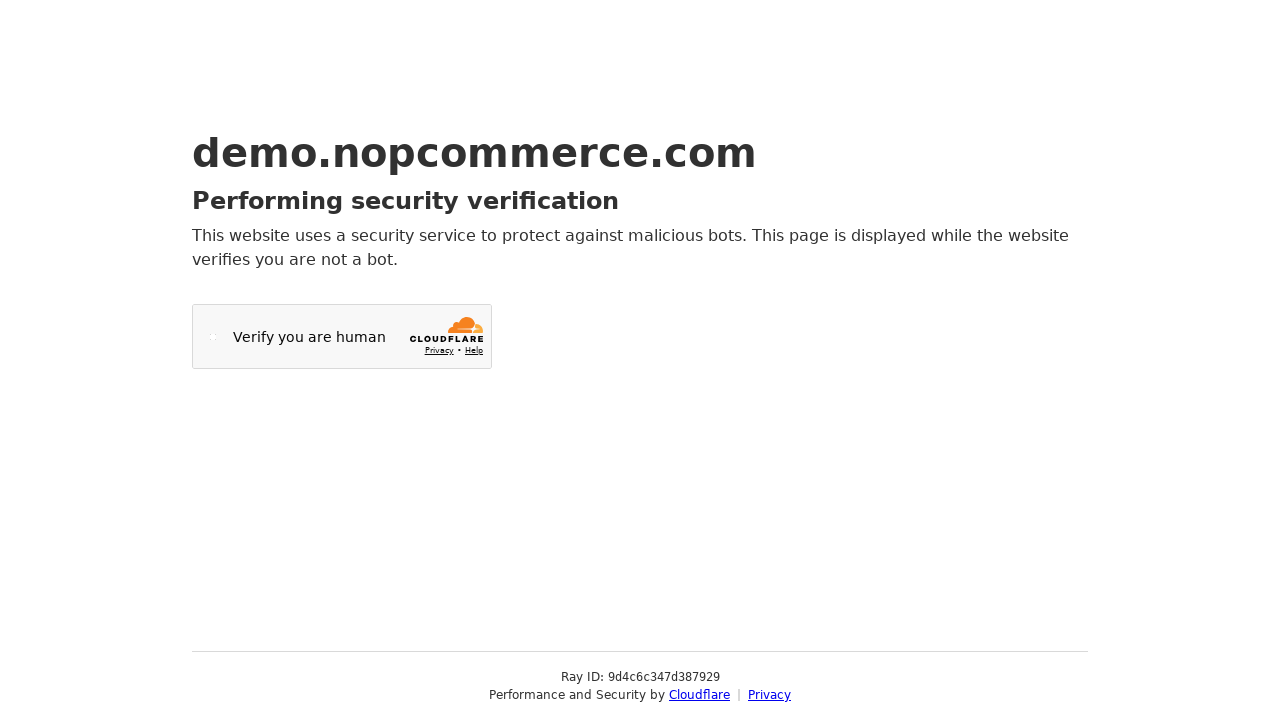